Tests frame switching functionality by navigating to leafground.com, clicking menu items to access a frame demo page, switching to an iframe, and clicking a button inside the frame.

Starting URL: https://leafground.com/

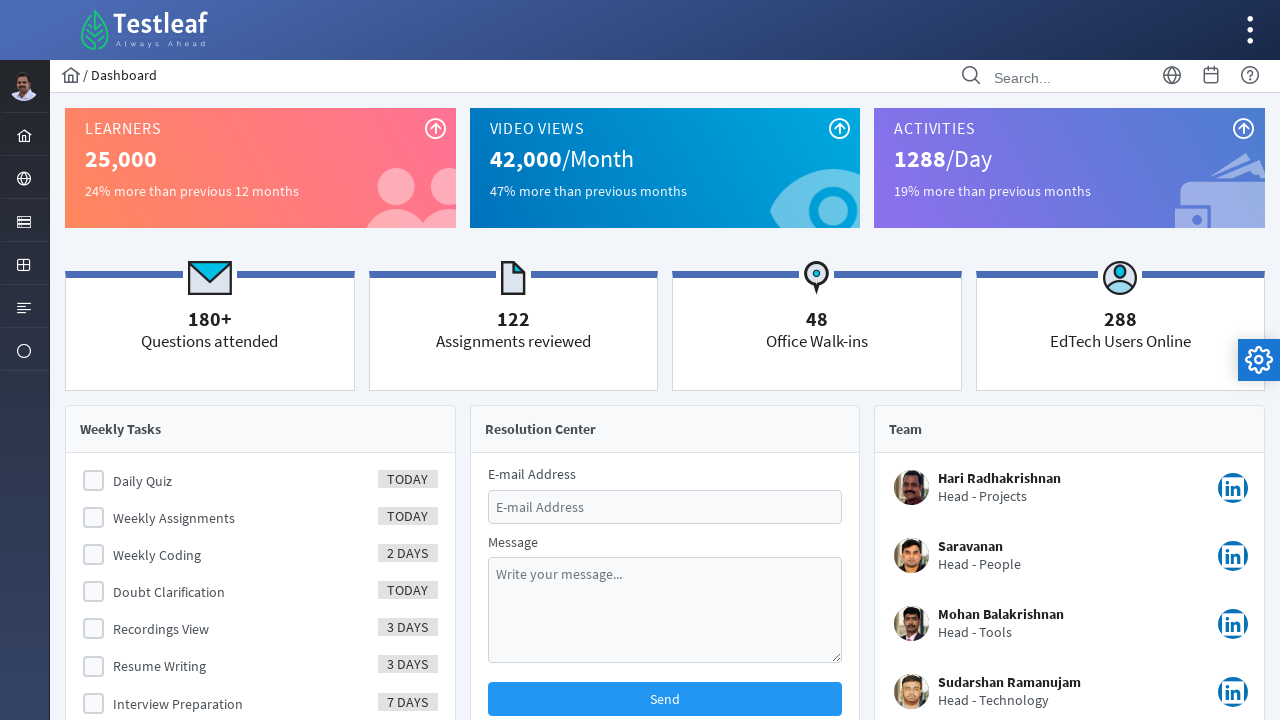

Clicked globe menu icon to access frame demo options at (24, 179) on xpath=//i[@class='pi pi-globe layout-menuitem-icon']
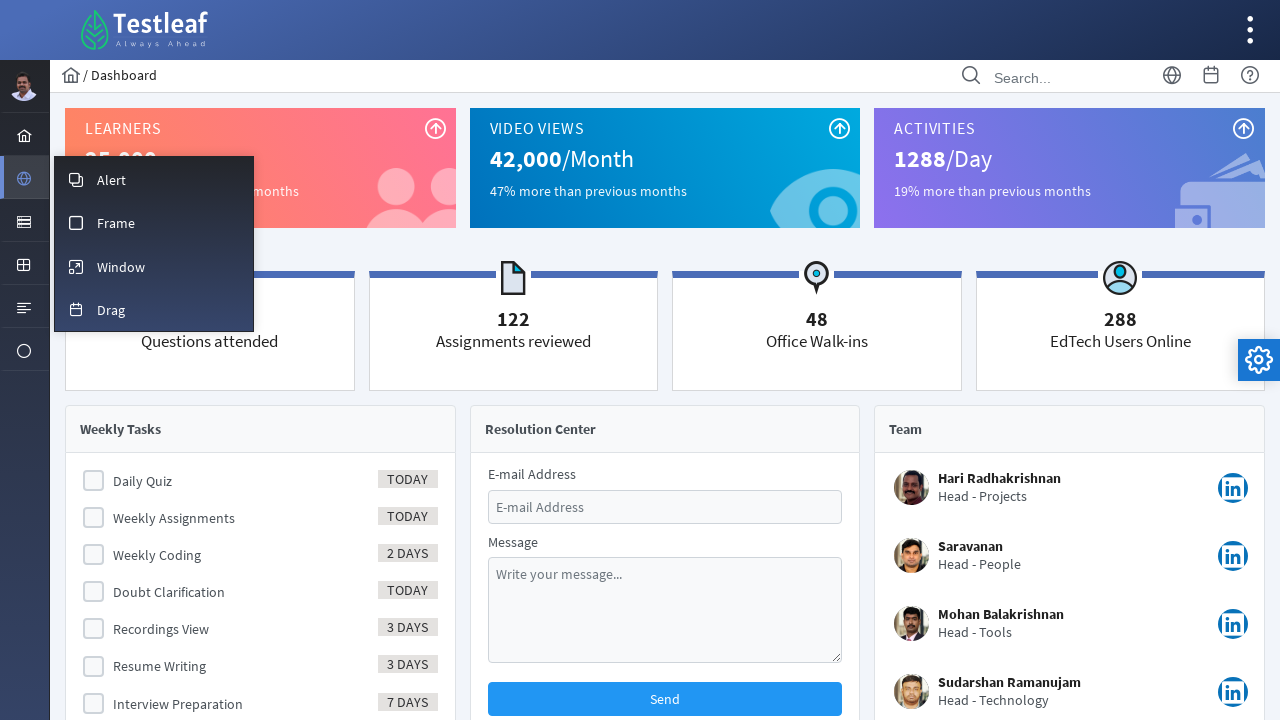

Clicked frame menu item (stop icon) to navigate to frame demo page at (76, 223) on xpath=//i[@class='pi pi-fw pi-stop layout-menuitem-icon']
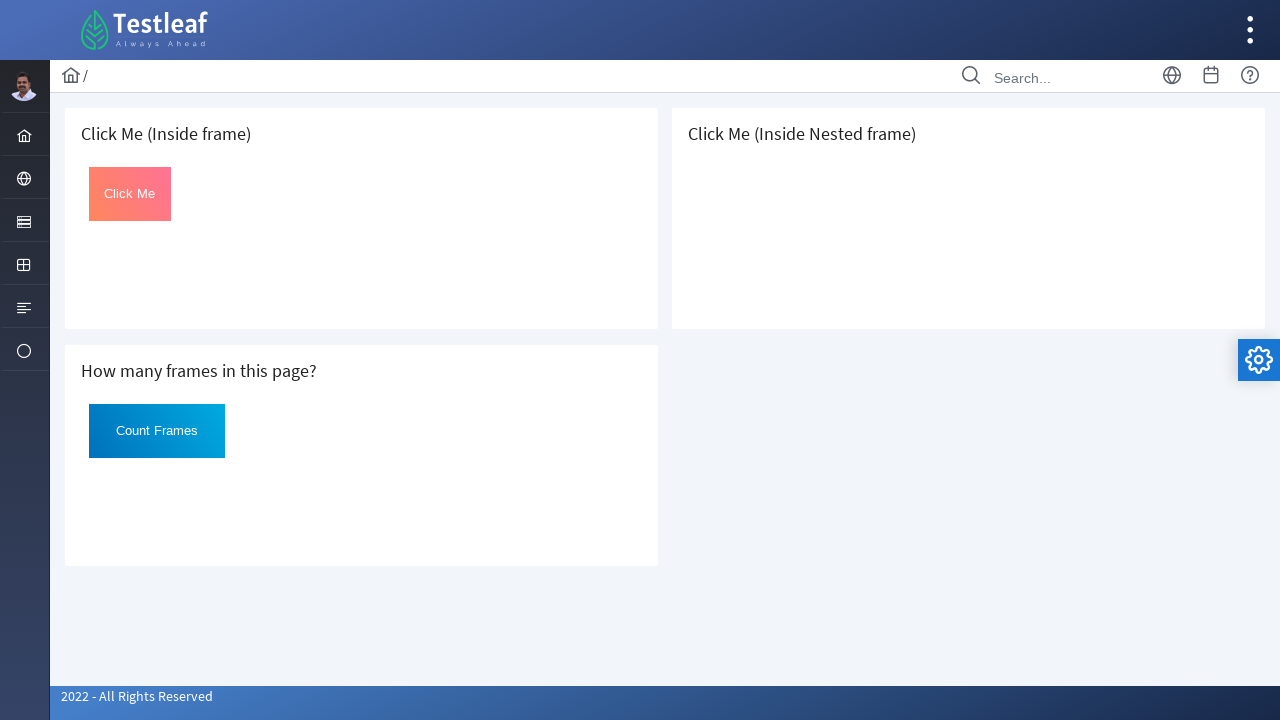

Located and switched to the first iframe on the page
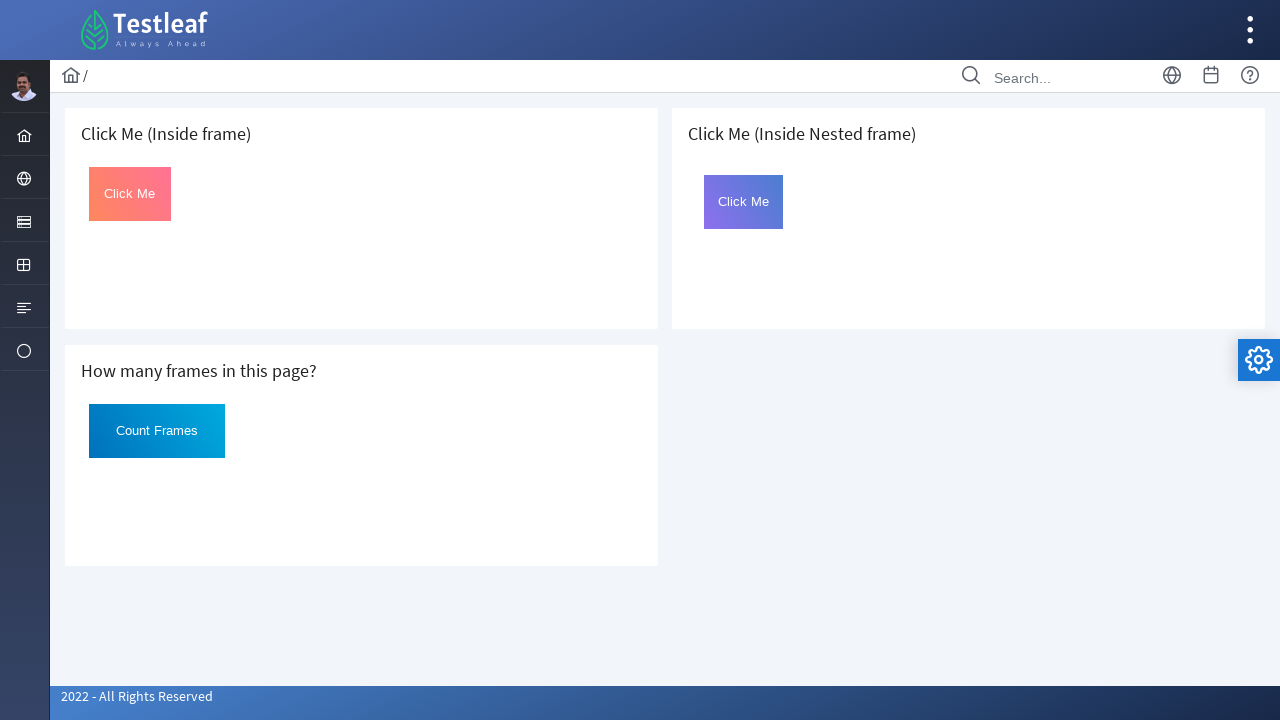

Clicked the button with id 'Click' inside the iframe at (130, 194) on iframe >> nth=0 >> internal:control=enter-frame >> #Click
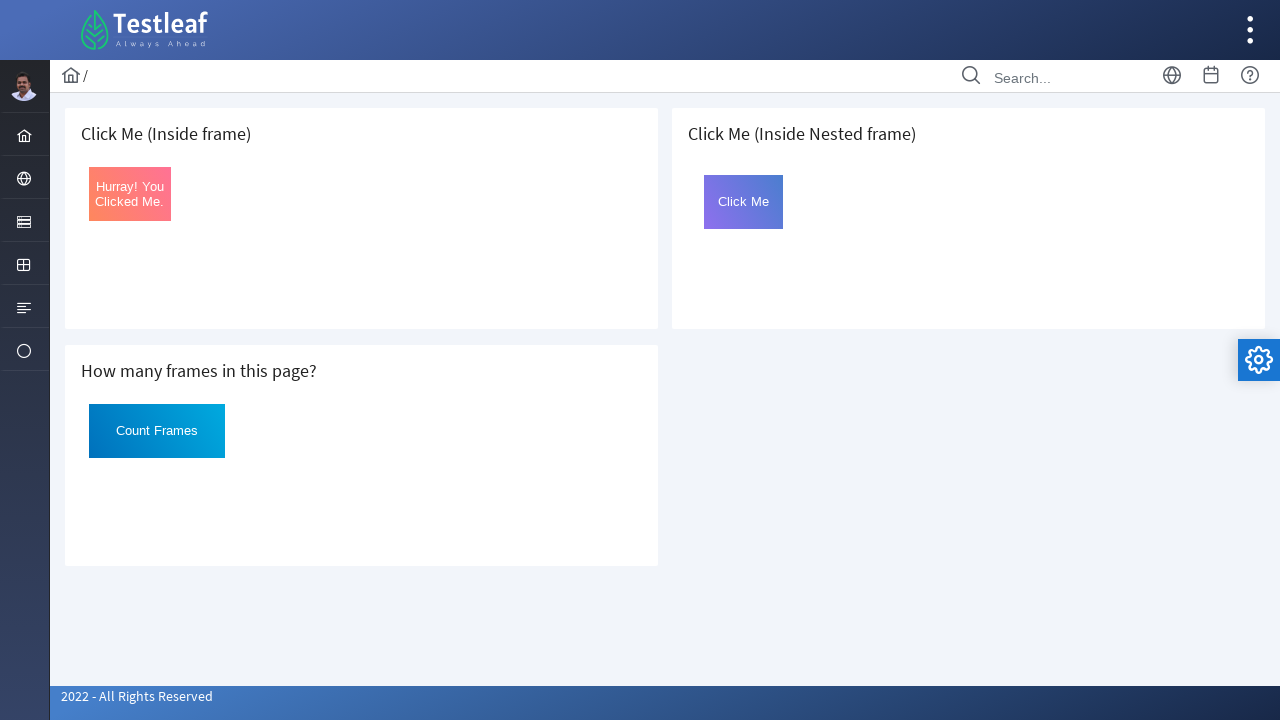

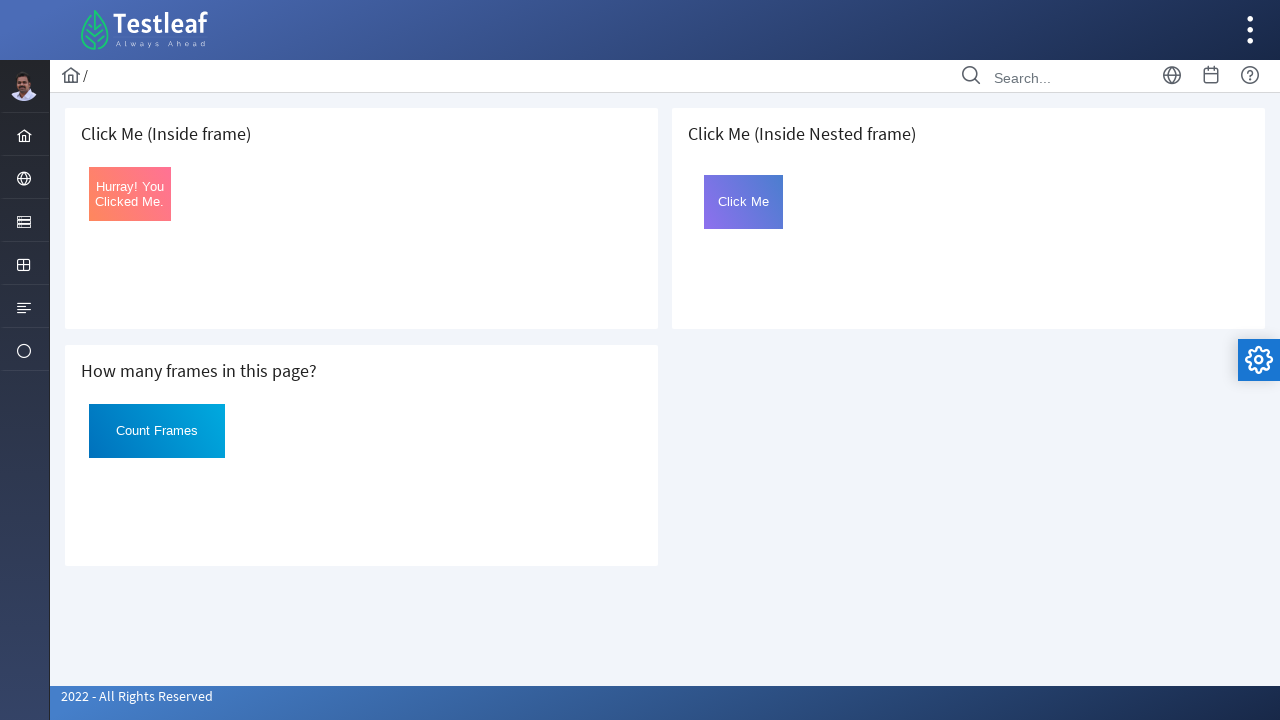